Tests browser navigation functionality by navigating to a careers page, then using back/forward/refresh browser controls

Starting URL: http://fiserv.com

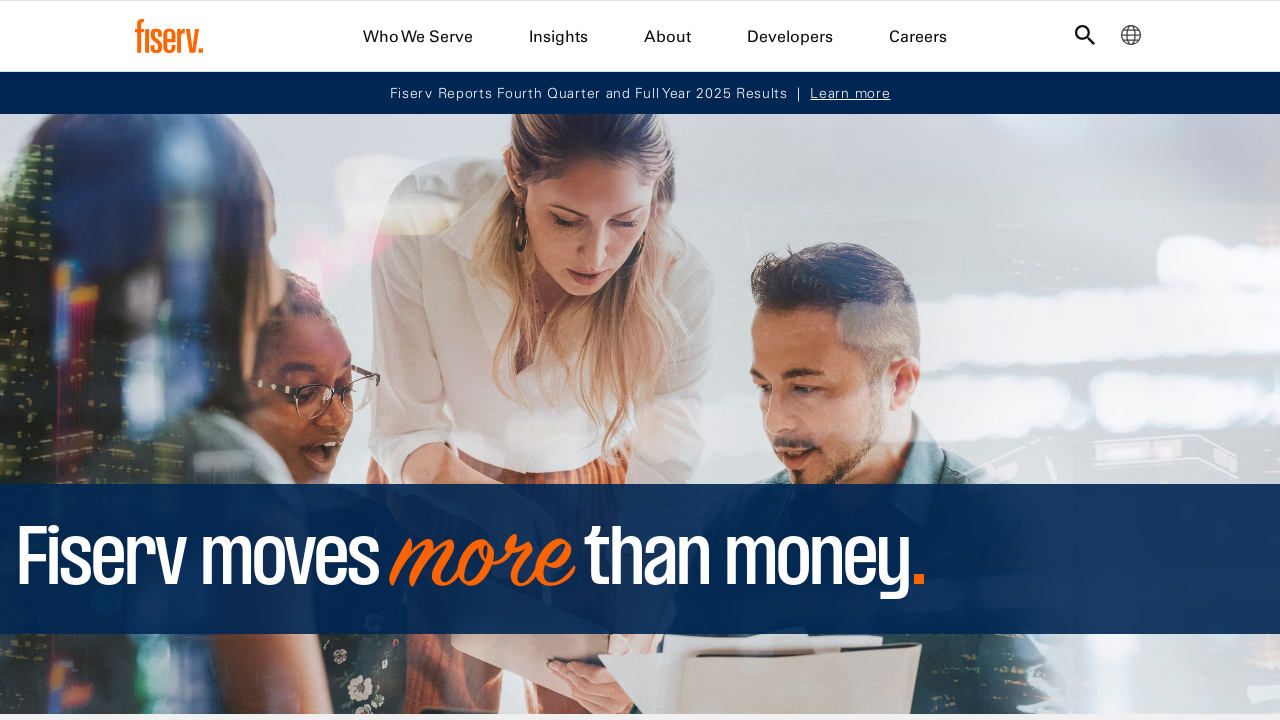

Retrieved initial page title
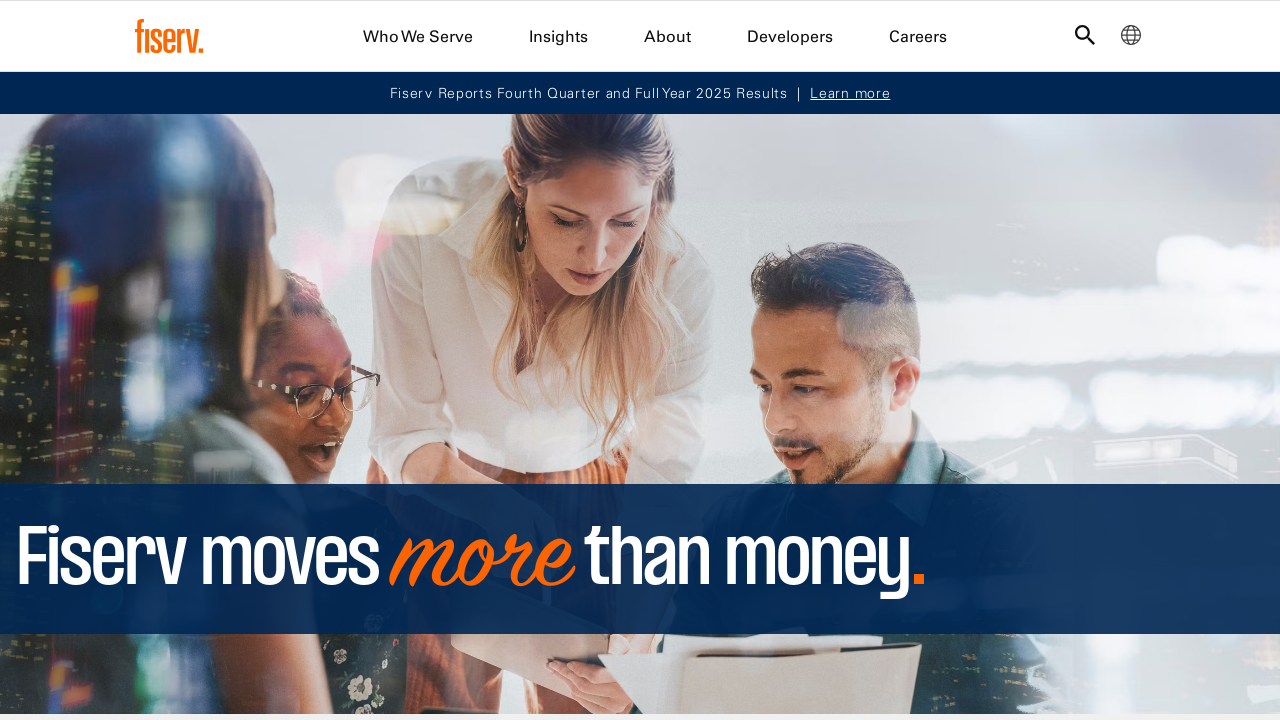

Retrieved initial page URL
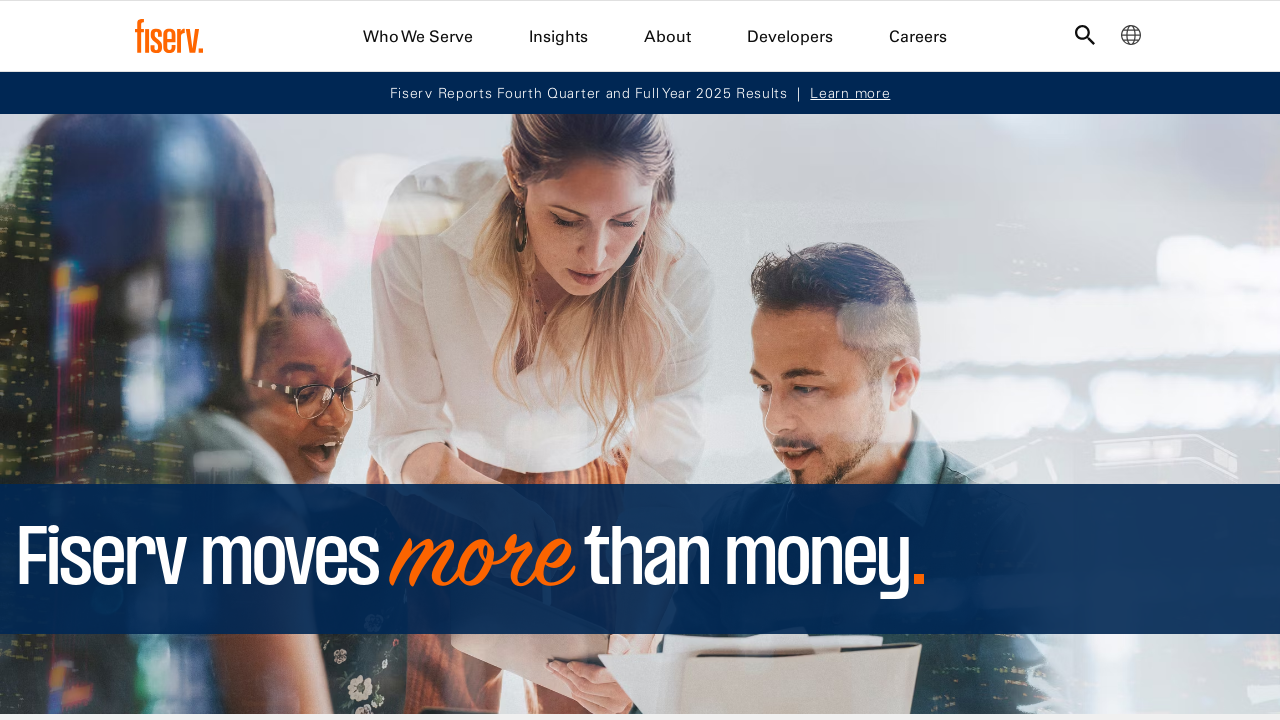

Navigated to Fiserv careers page
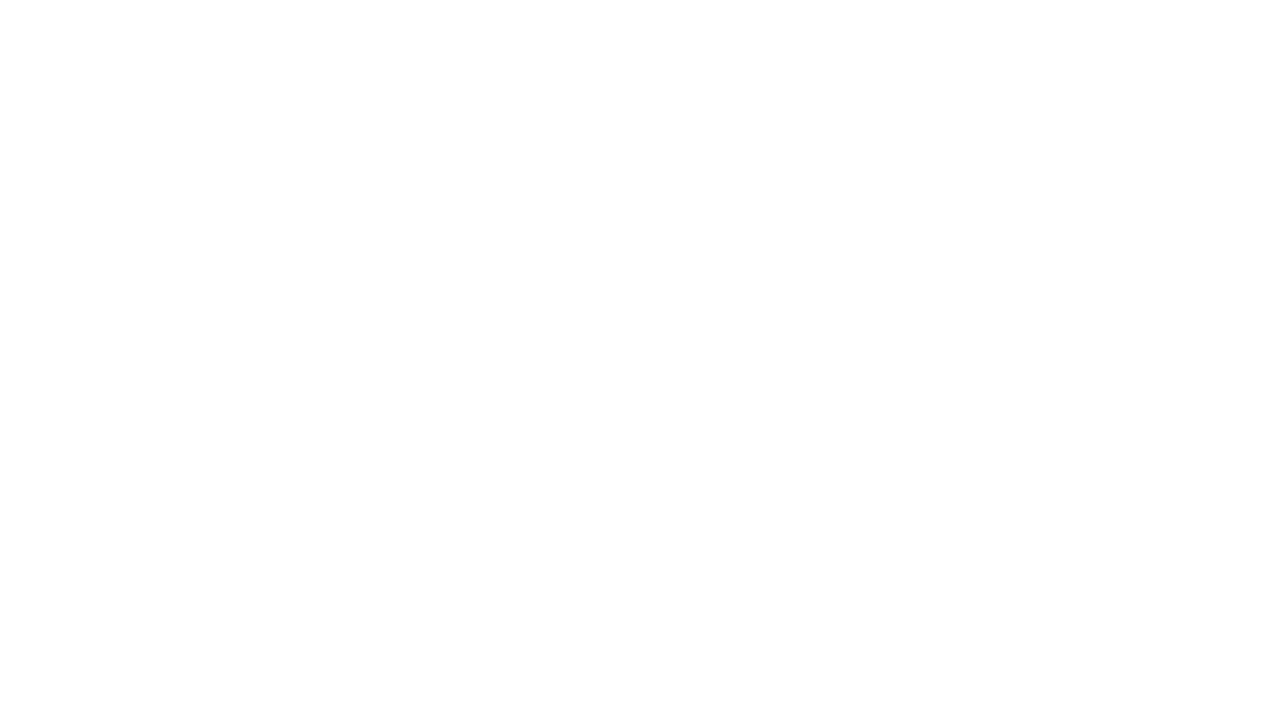

Retrieved current URL after navigating to careers page
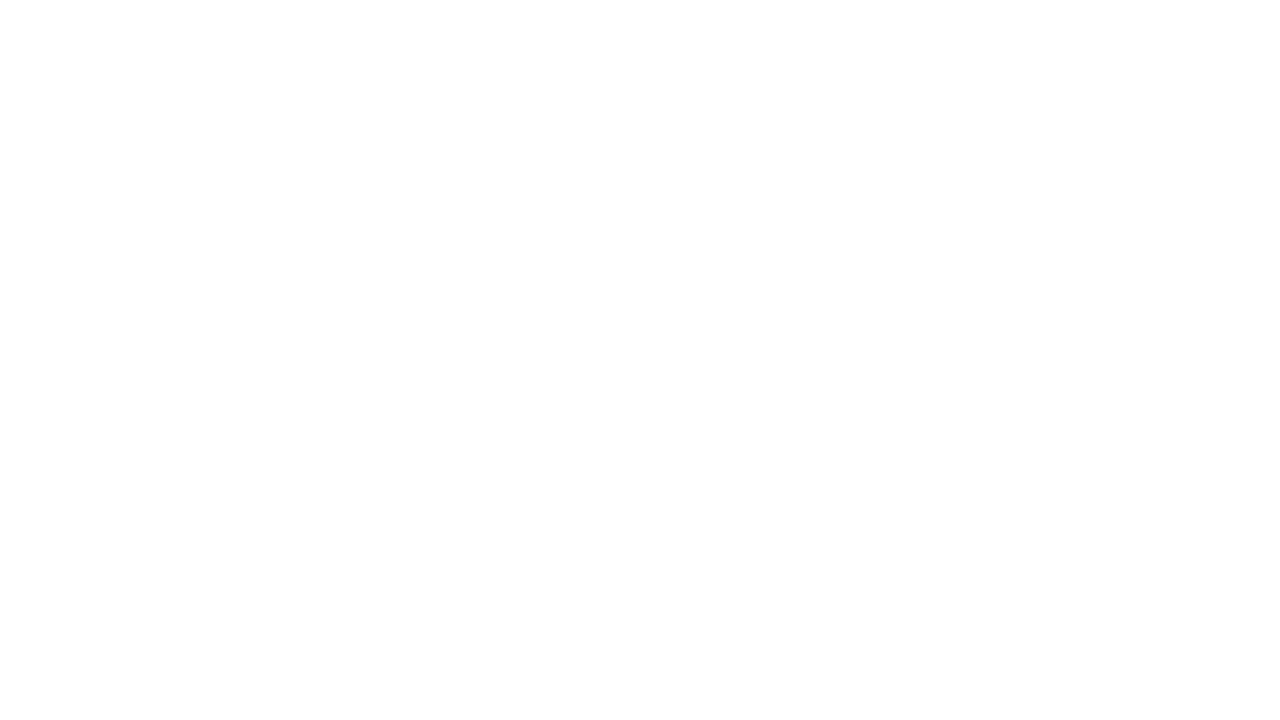

Waited 2 seconds for page to load
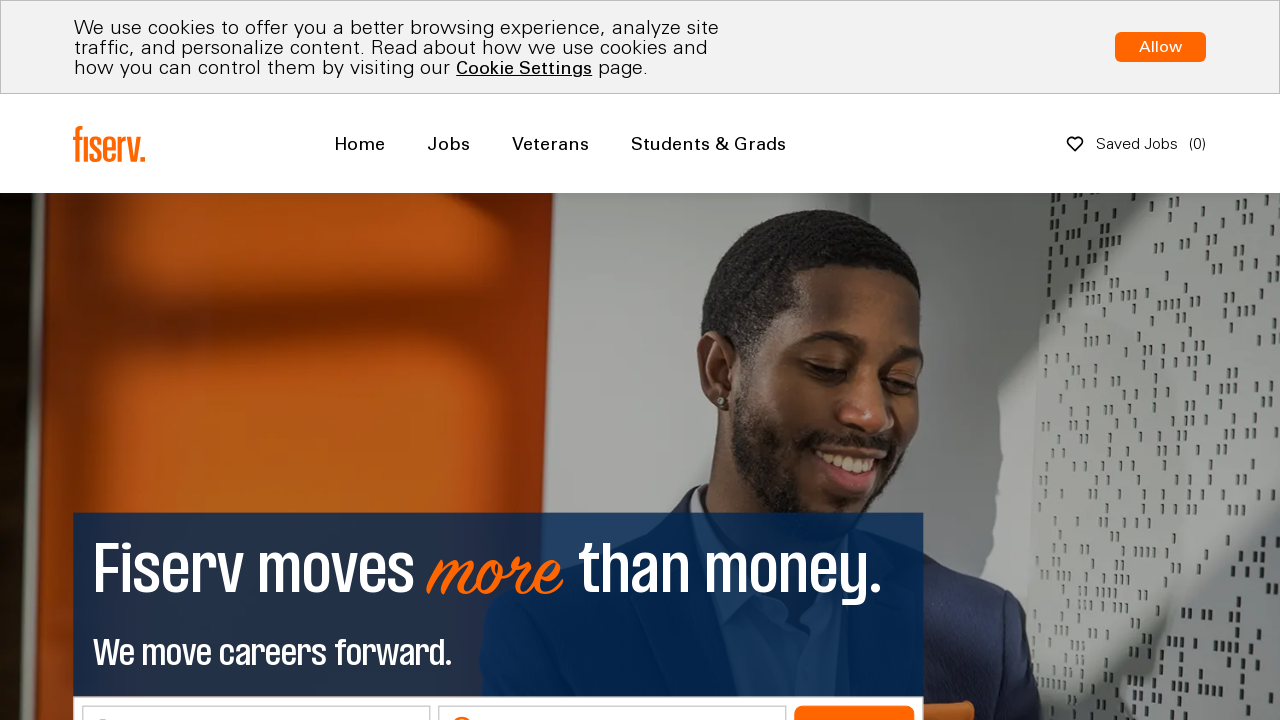

Navigated back using browser back button
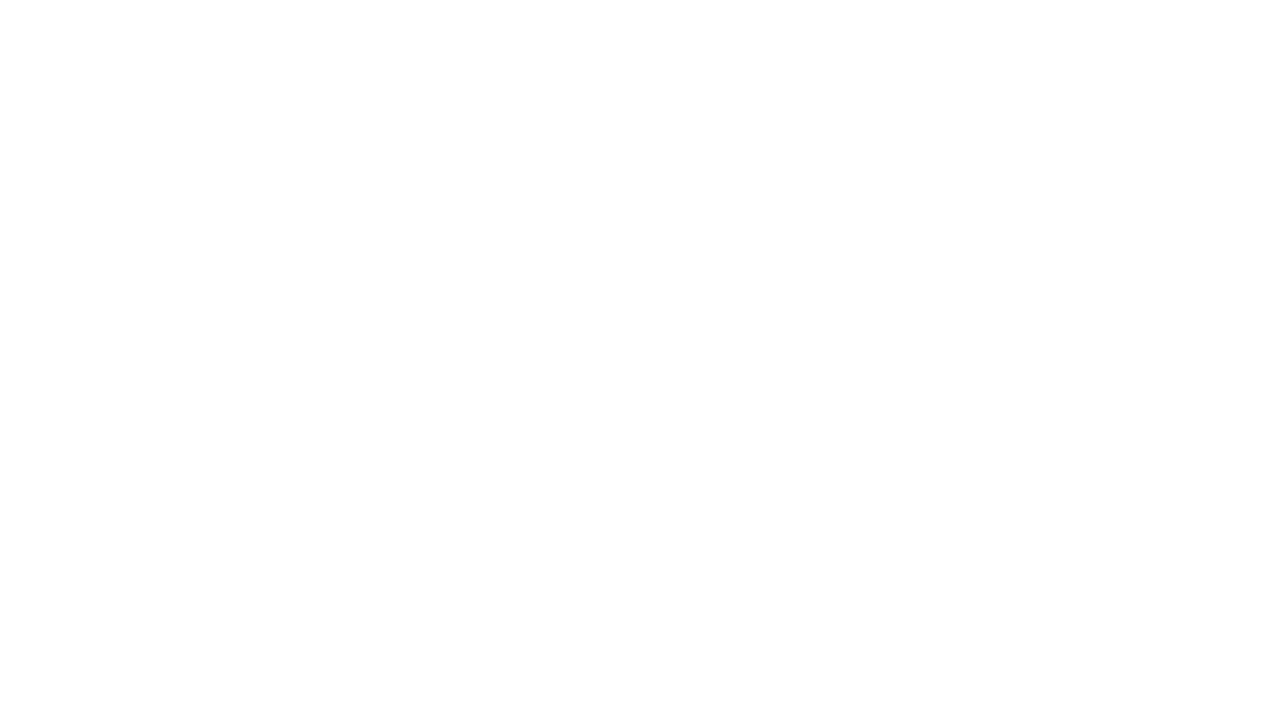

Retrieved URL after navigating back
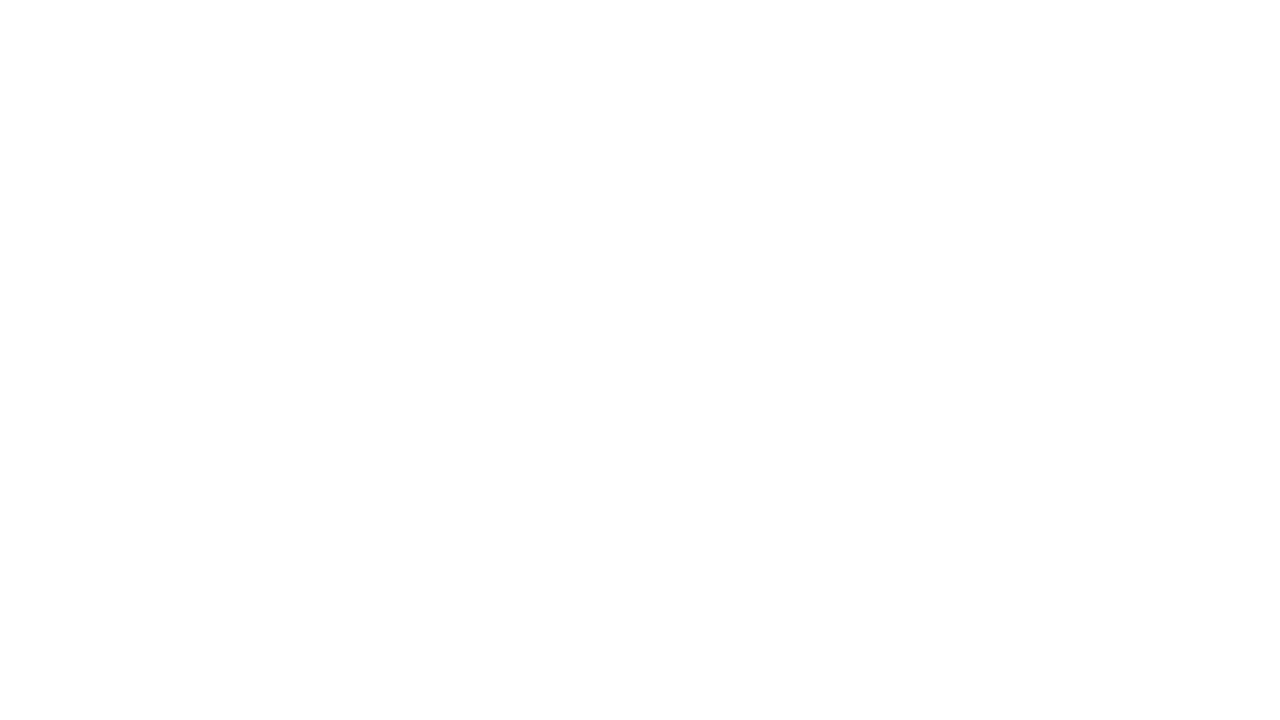

Waited 2 seconds
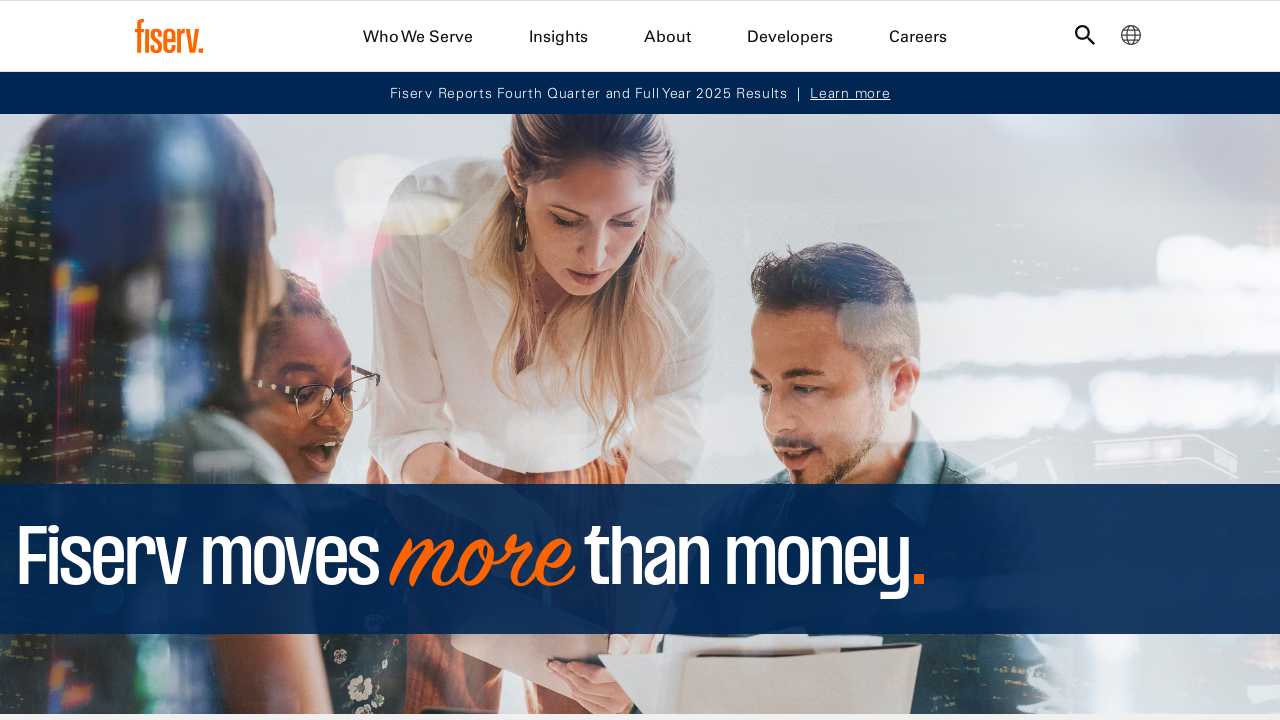

Navigated forward using browser forward button
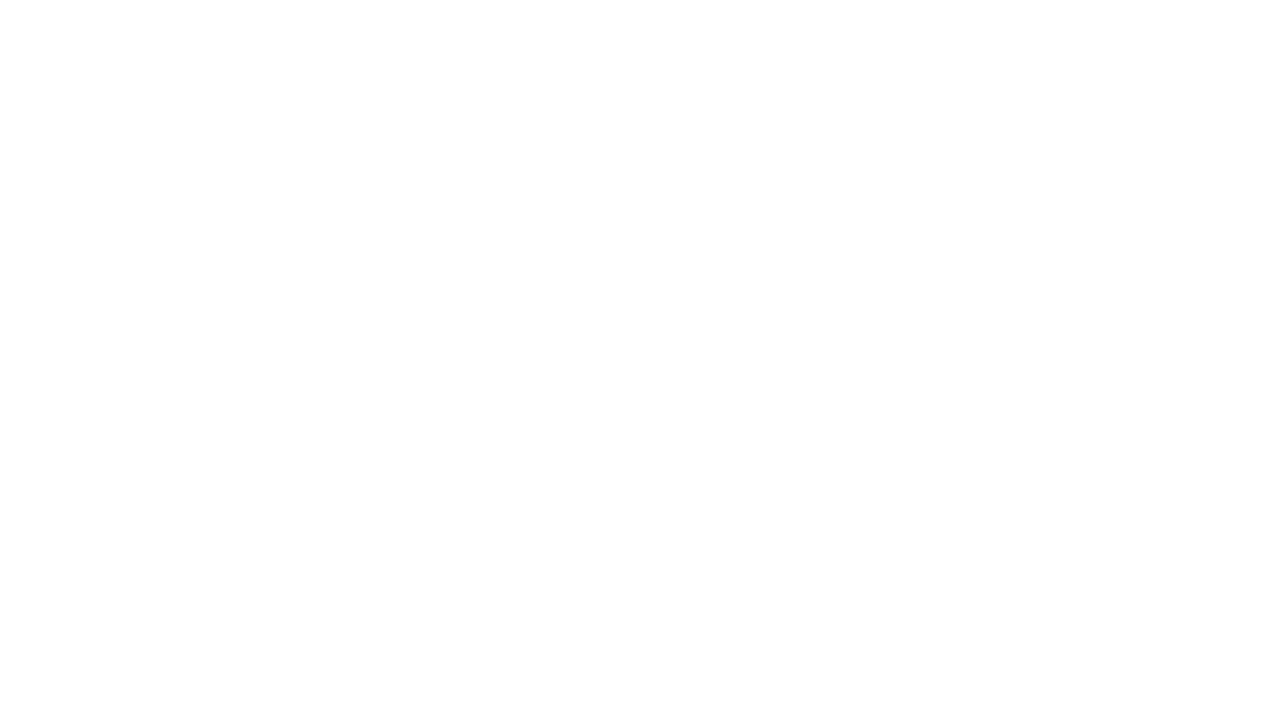

Retrieved URL after navigating forward
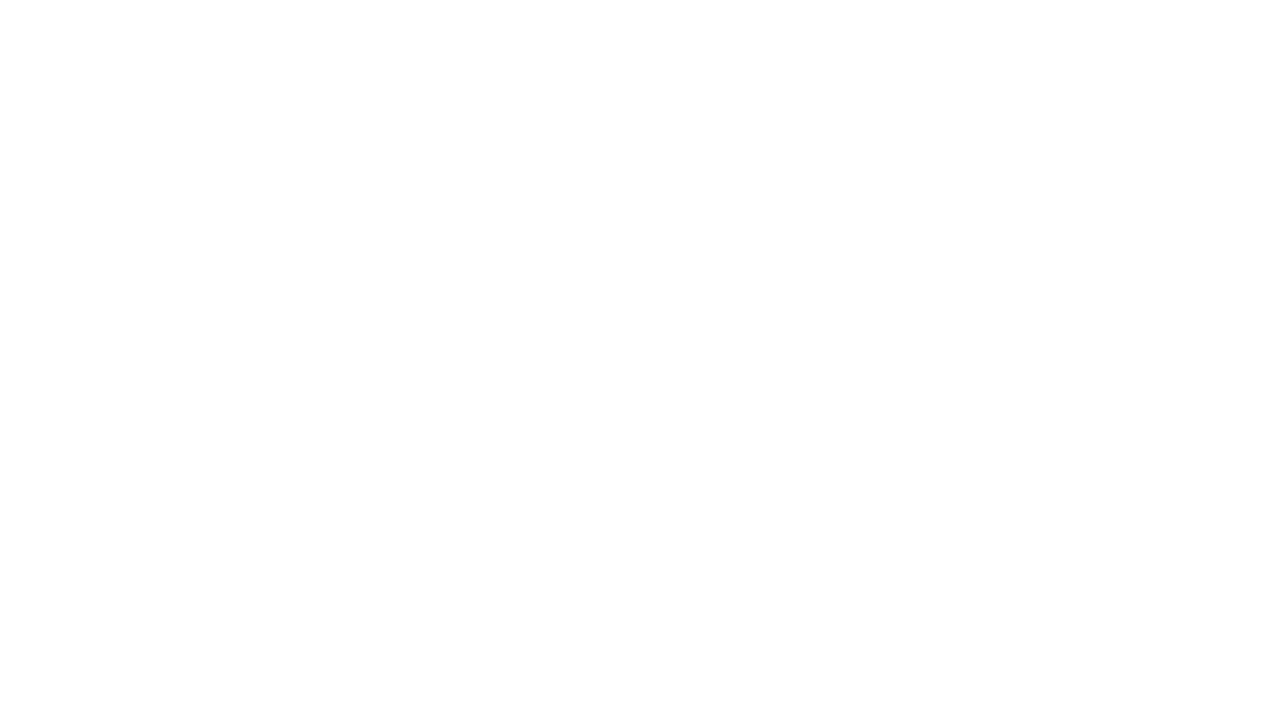

Waited 2 seconds
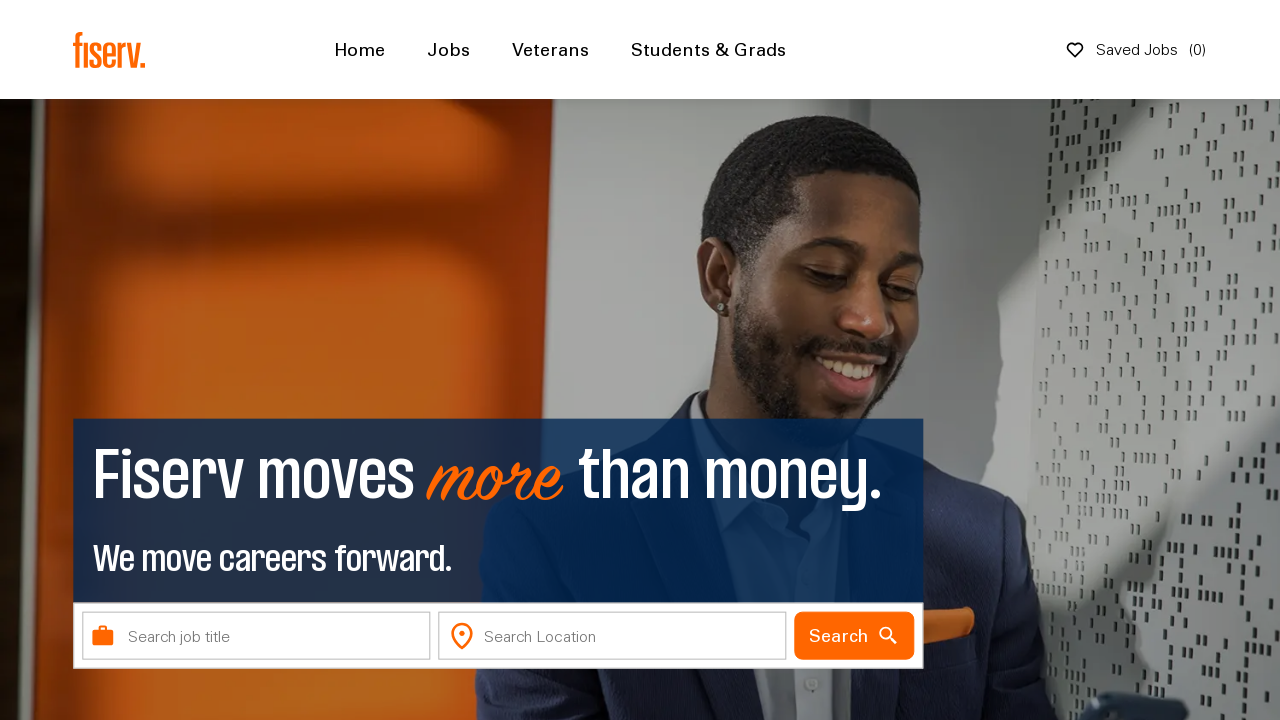

Refreshed the current page
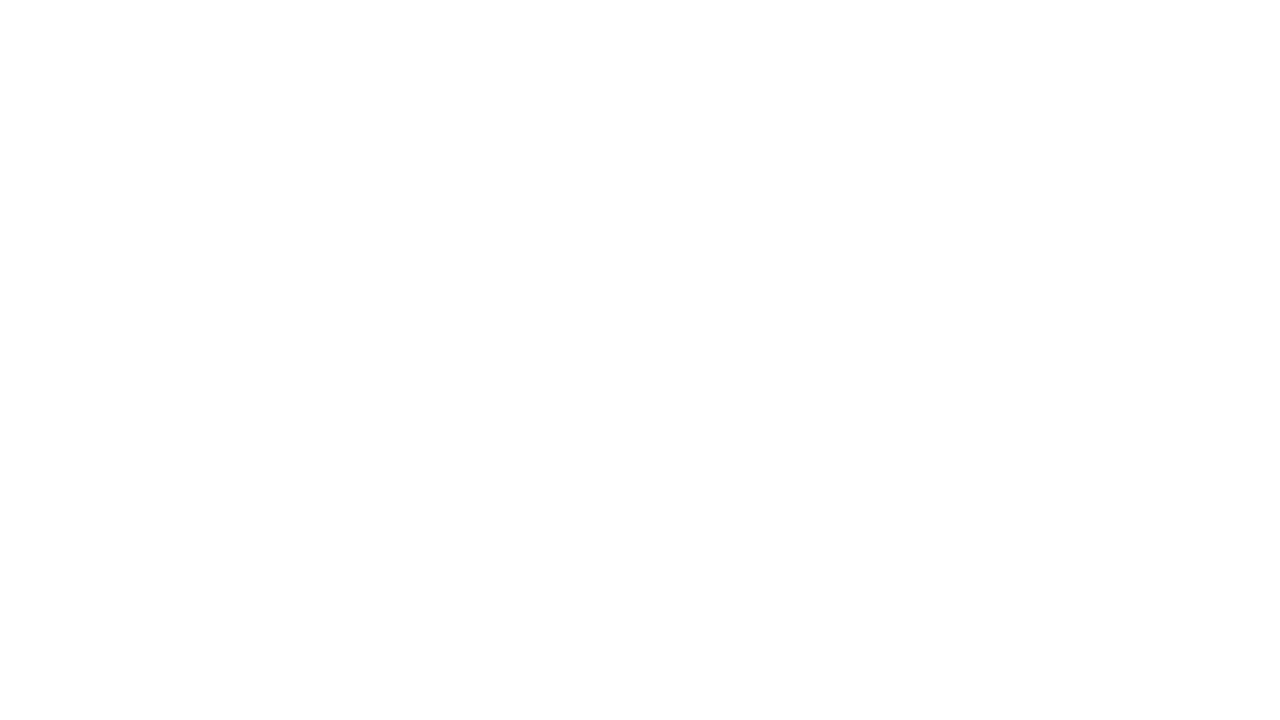

Retrieved page title after refresh
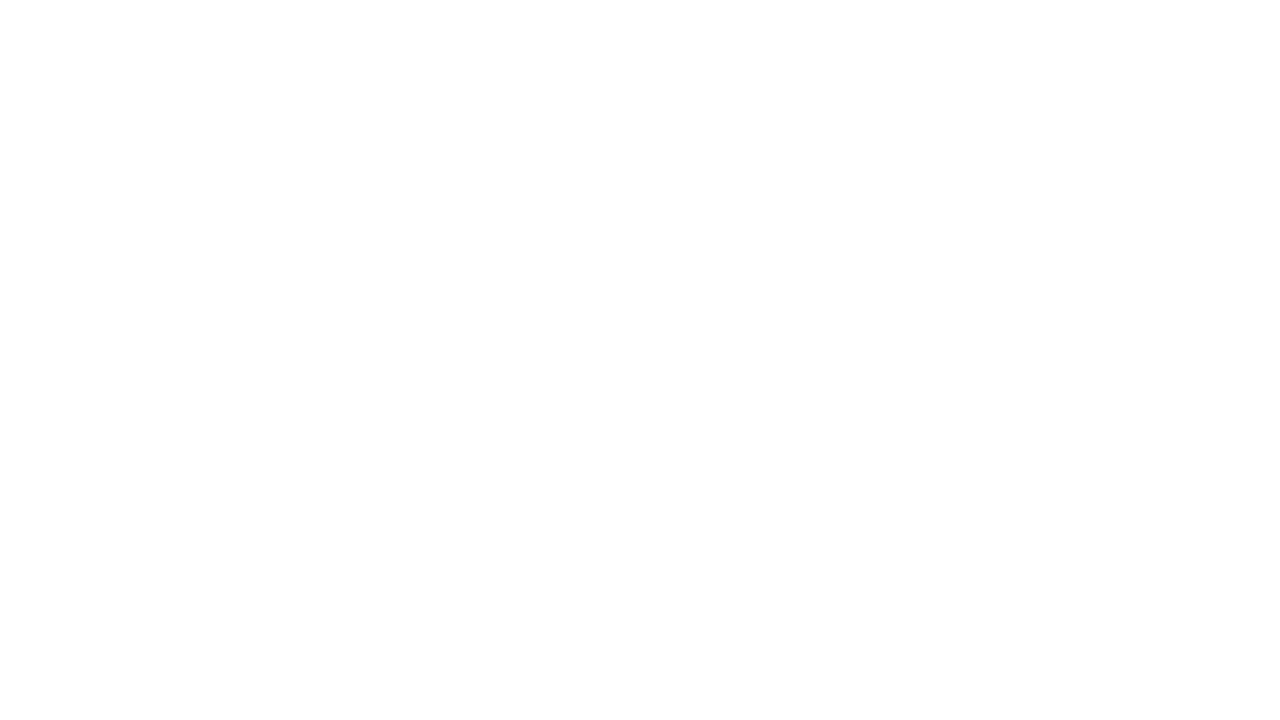

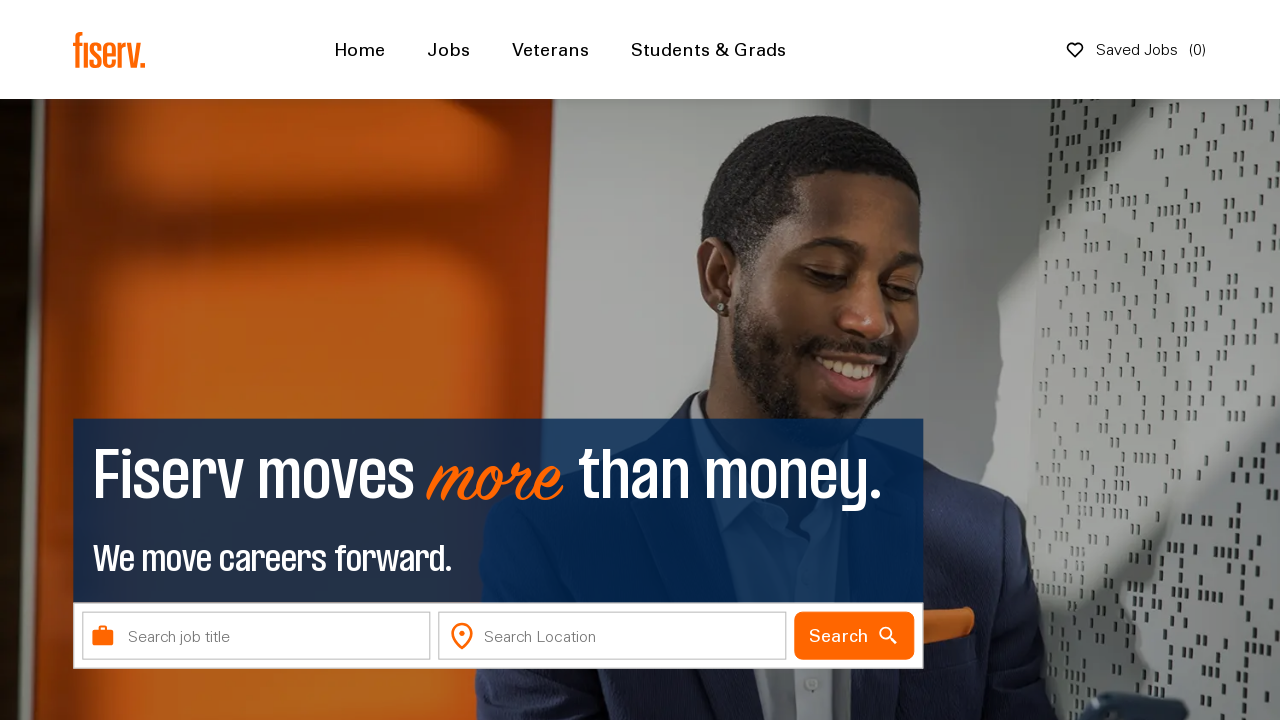